Navigates to the BuyMe search page and scrolls to the bottom of the page to verify scroll functionality works correctly

Starting URL: https://buyme.co.il/search

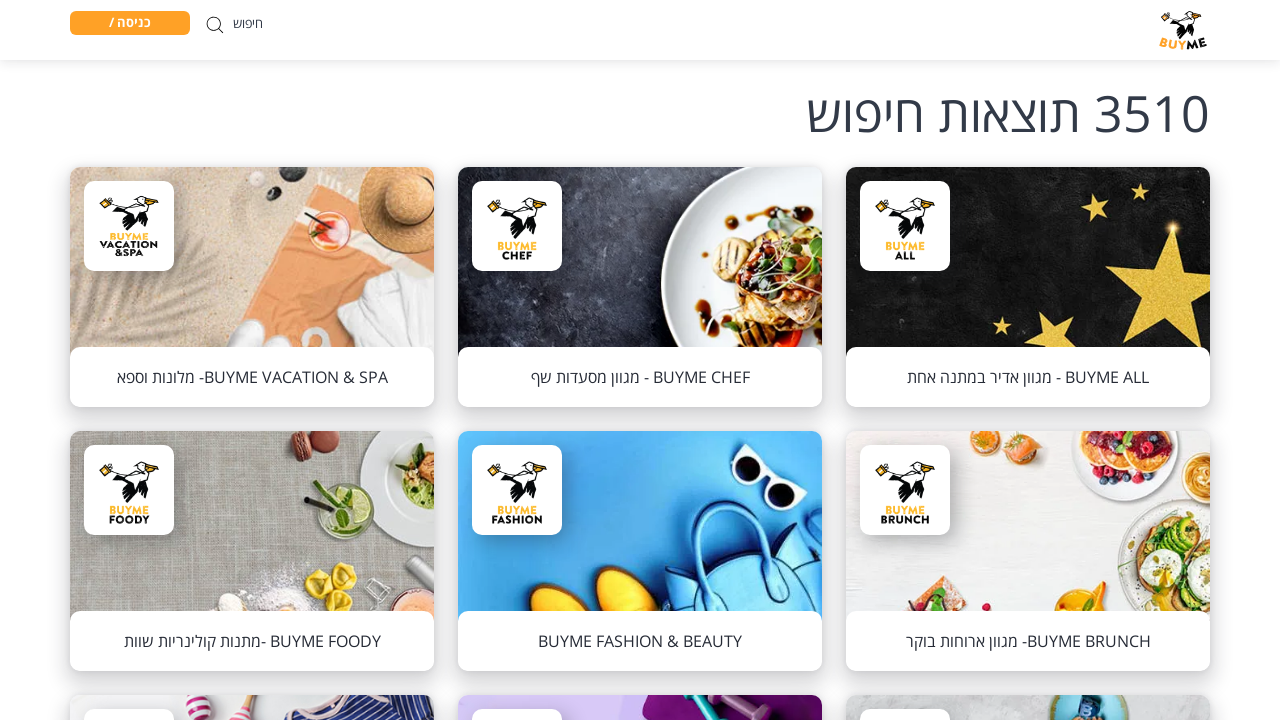

Scrolled to the bottom of the BuyMe search page
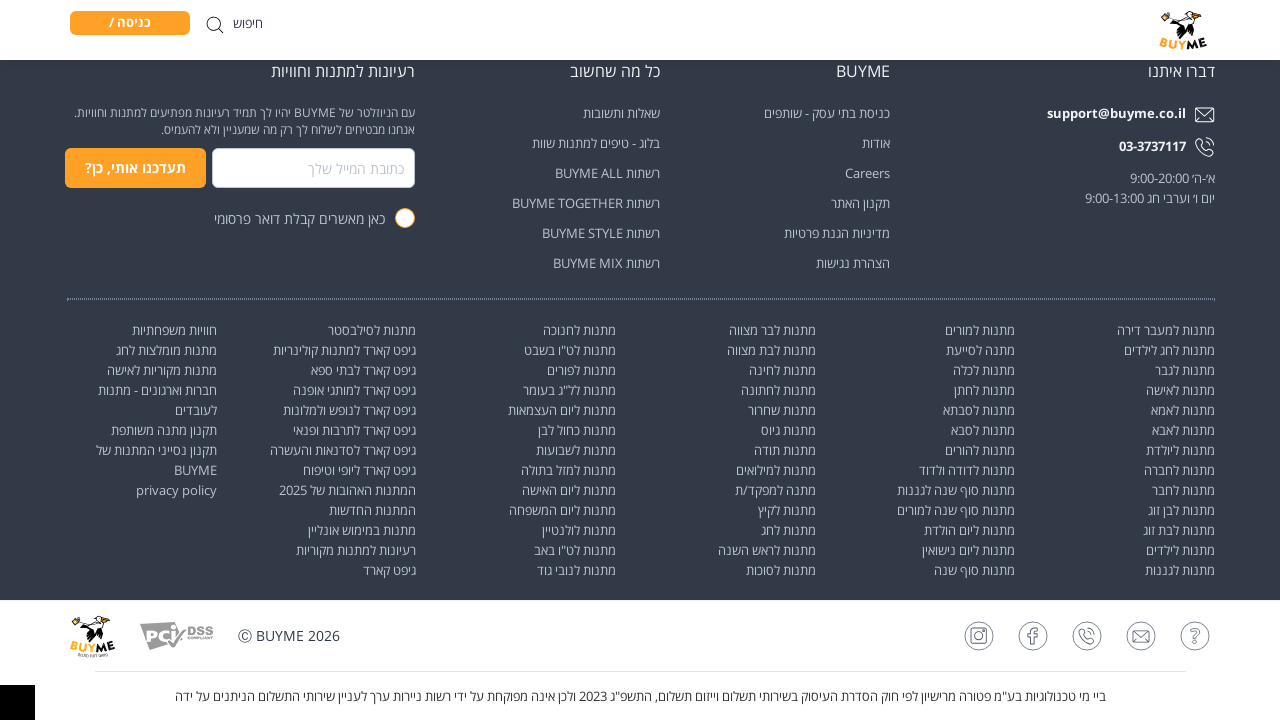

Waited 1 second for bottom content to be visible
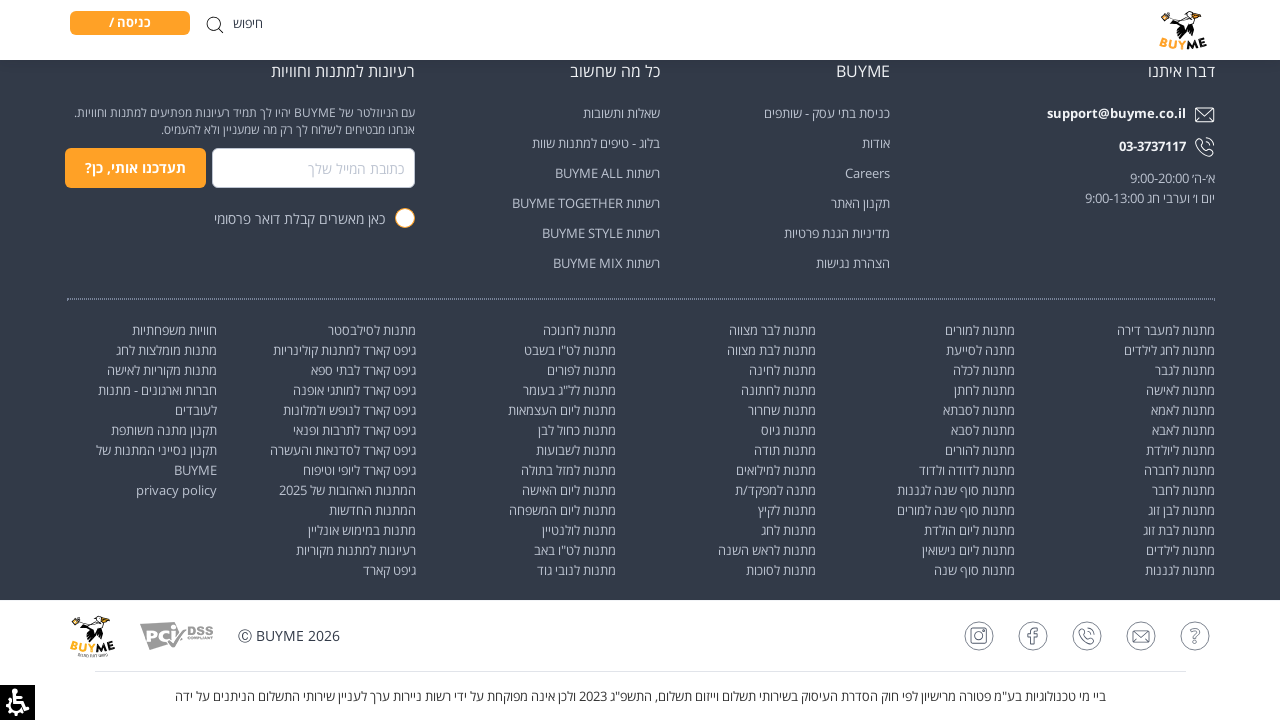

Retrieved scroll position: 4981px from top
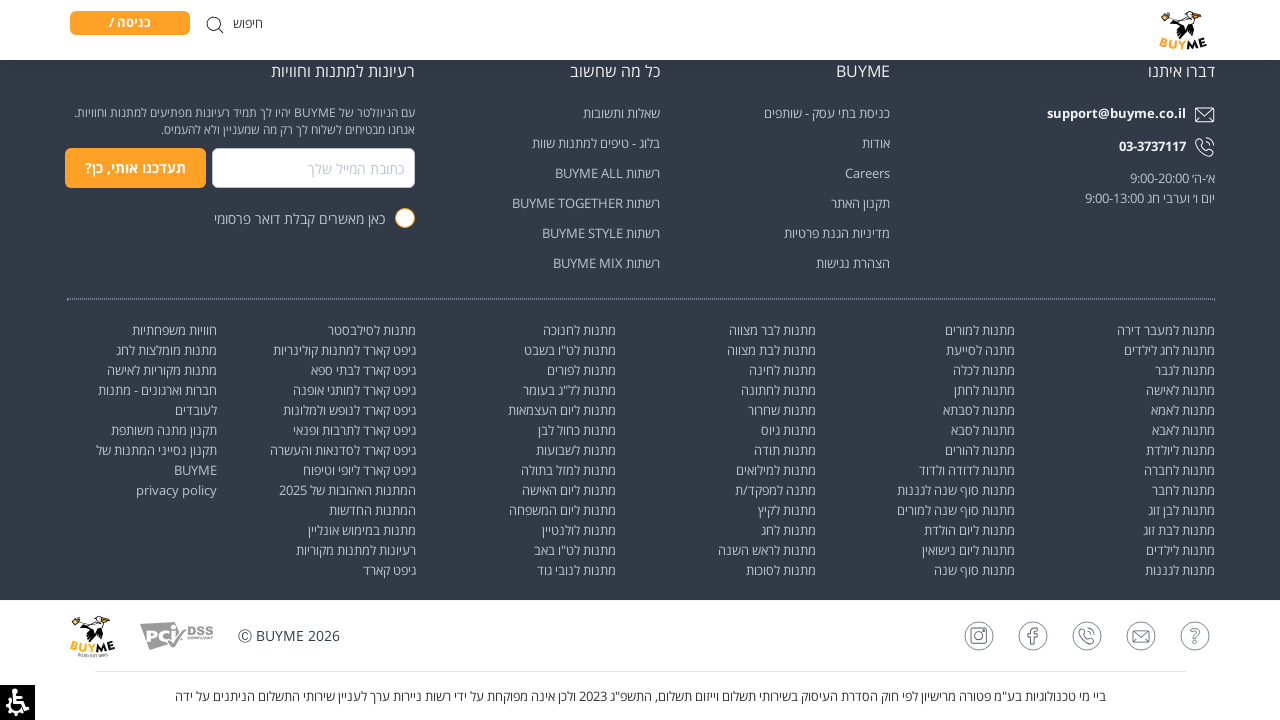

Verified that page scrolled successfully (scroll position > 0)
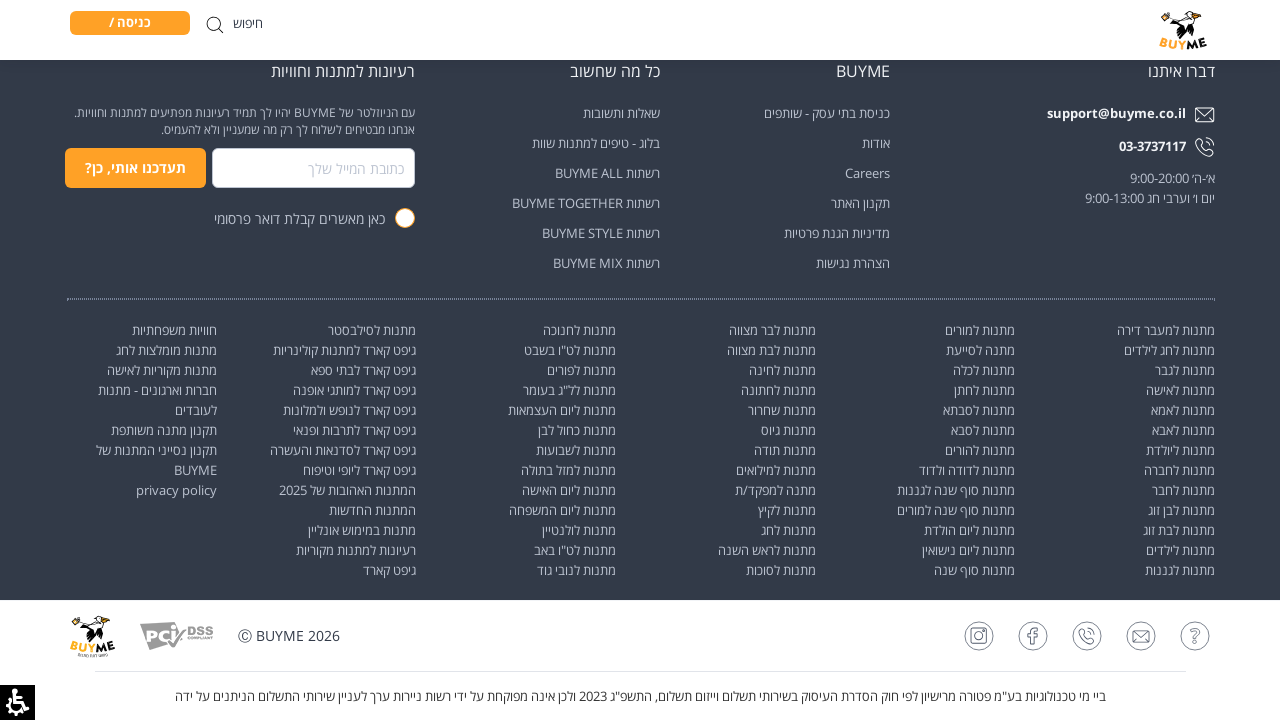

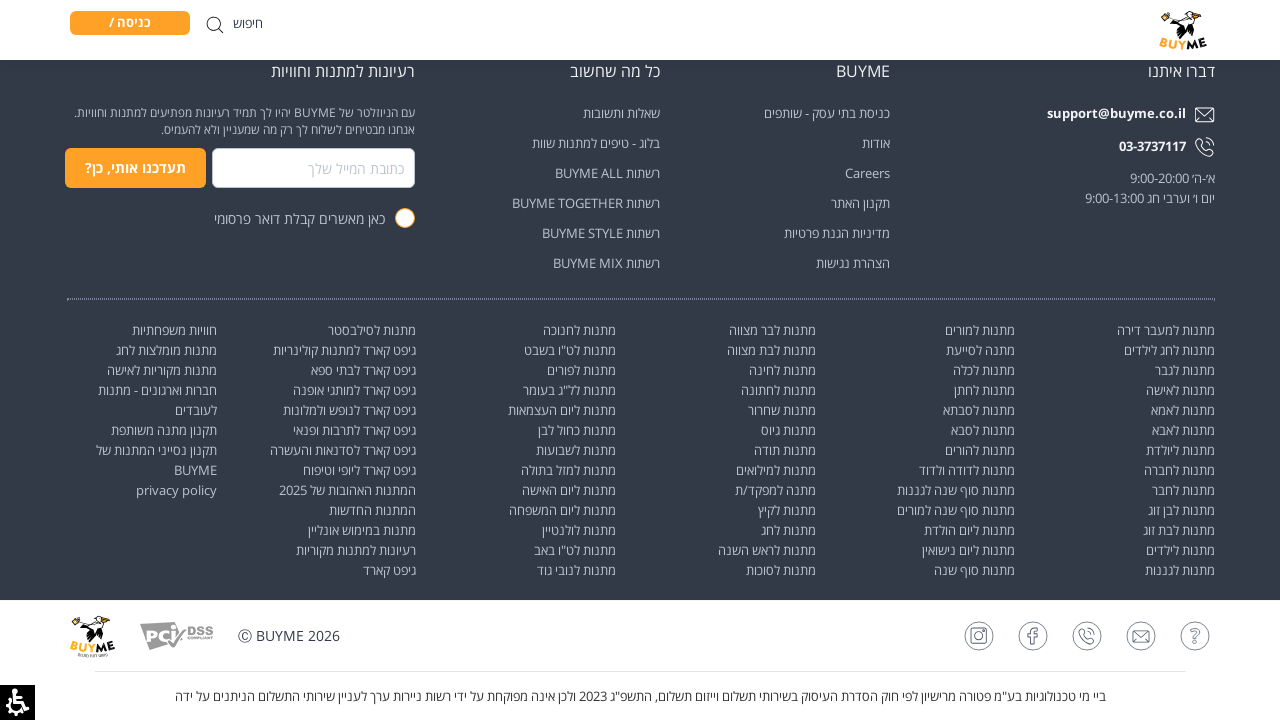